Tests calculator multiplication with scientific notation by entering 2e2 and 1.5, selecting multiply operation, and verifying the result is 300

Starting URL: http://calculatorhtml.onrender.com/

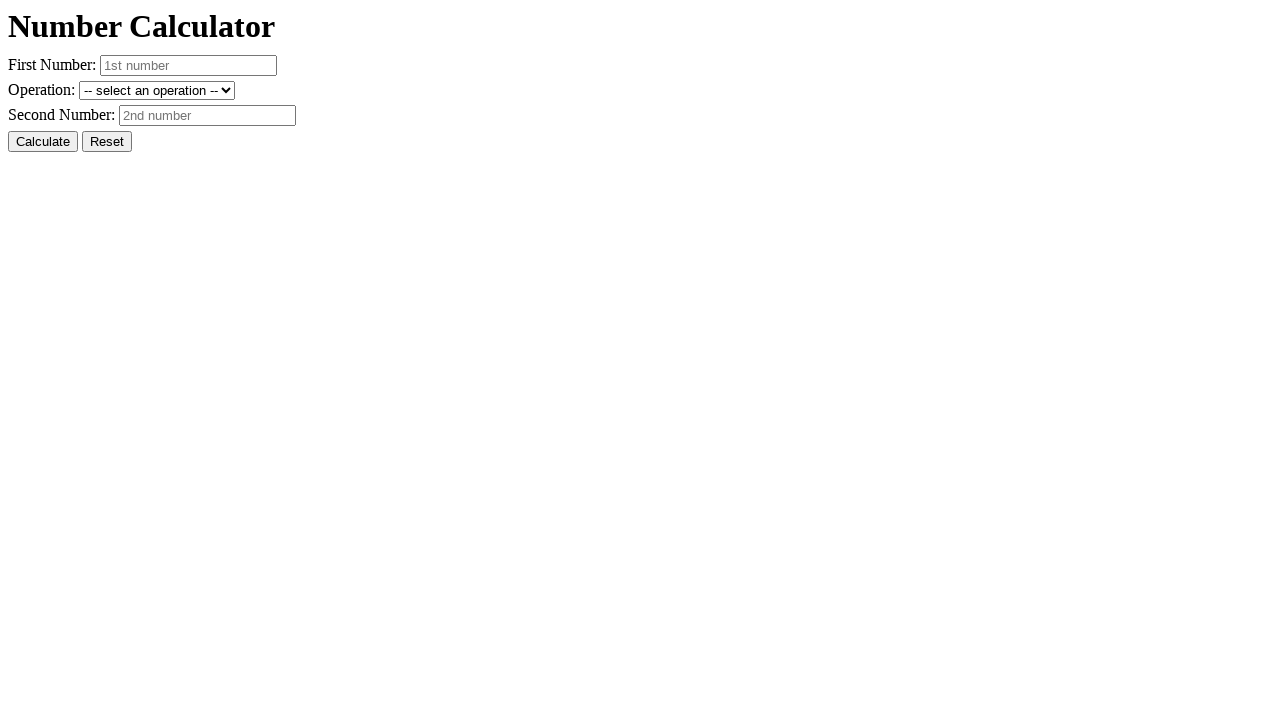

Clicked Reset button to clear previous values at (107, 142) on #resetButton
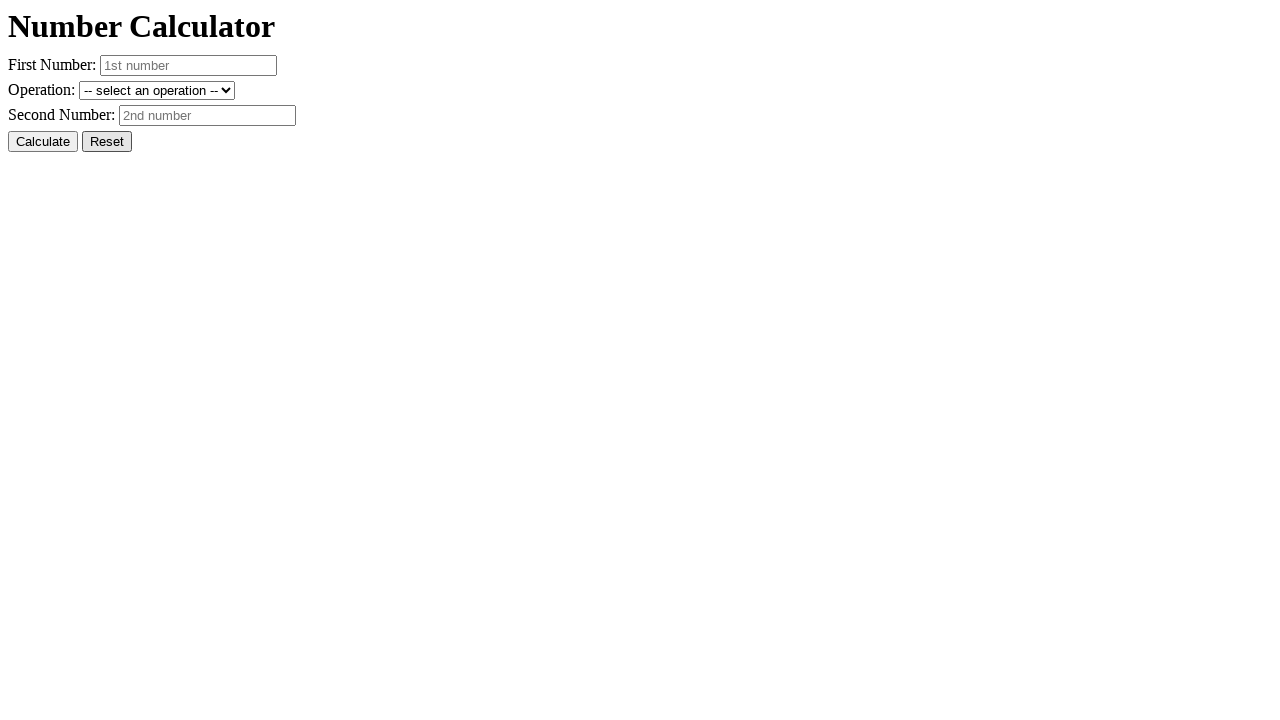

Entered first number '2e2' in scientific notation on #number1
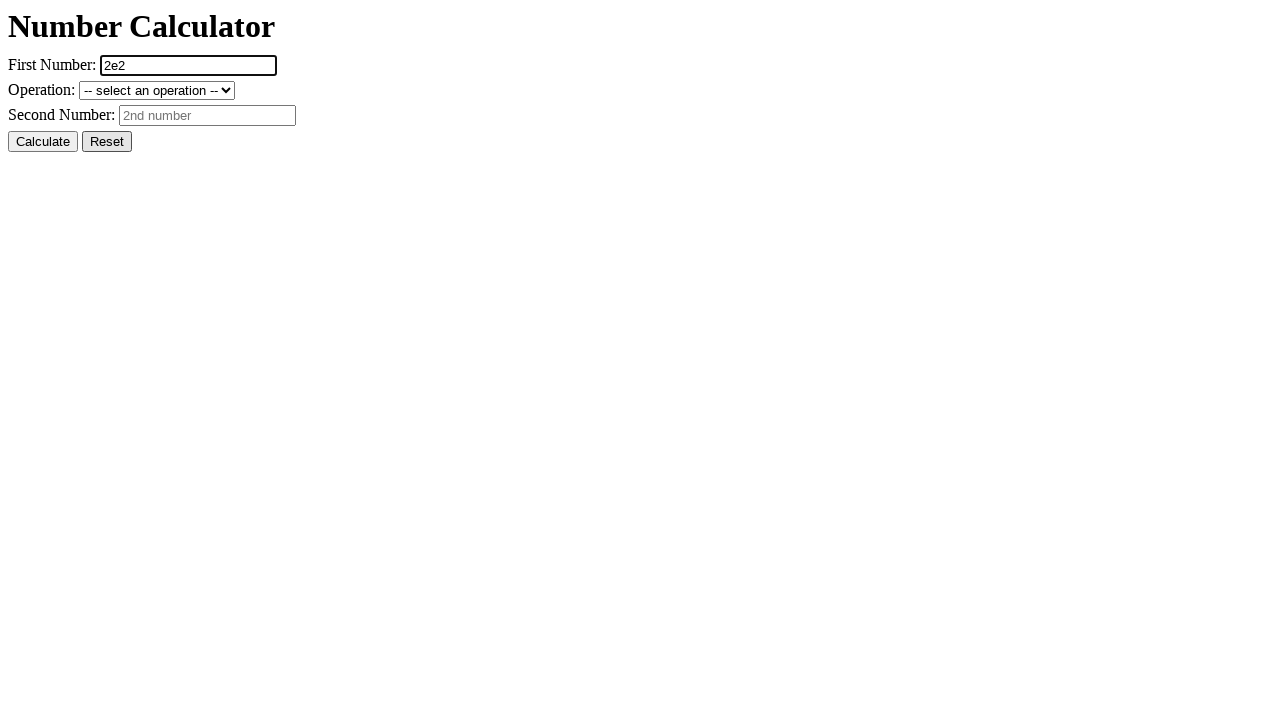

Entered second number '1.5' on #number2
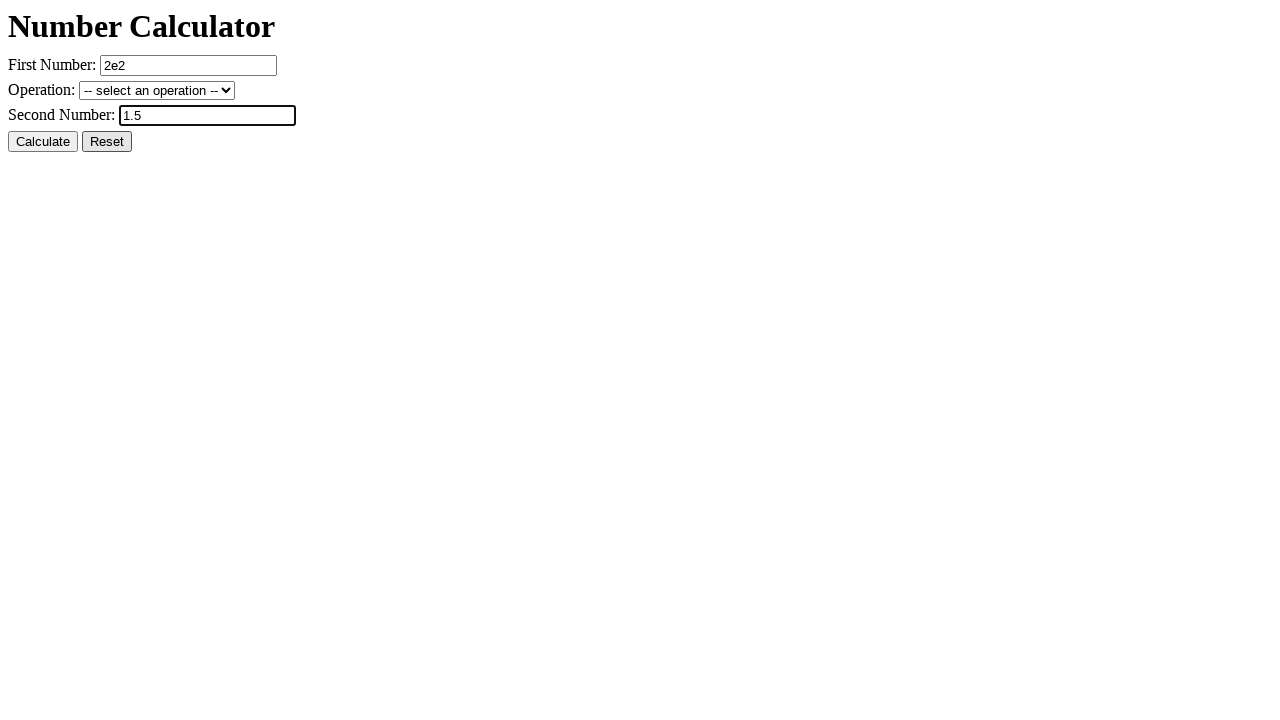

Selected multiply operation from dropdown on #operation
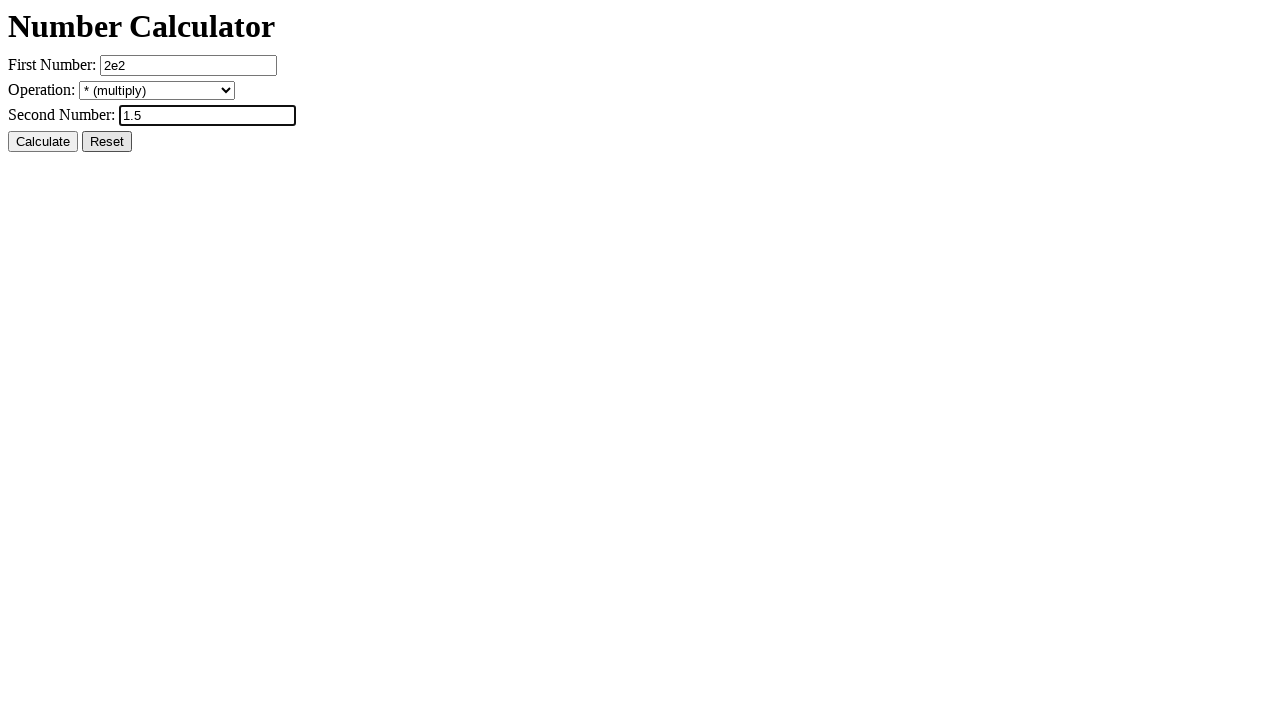

Clicked Calculate button at (43, 142) on #calcButton
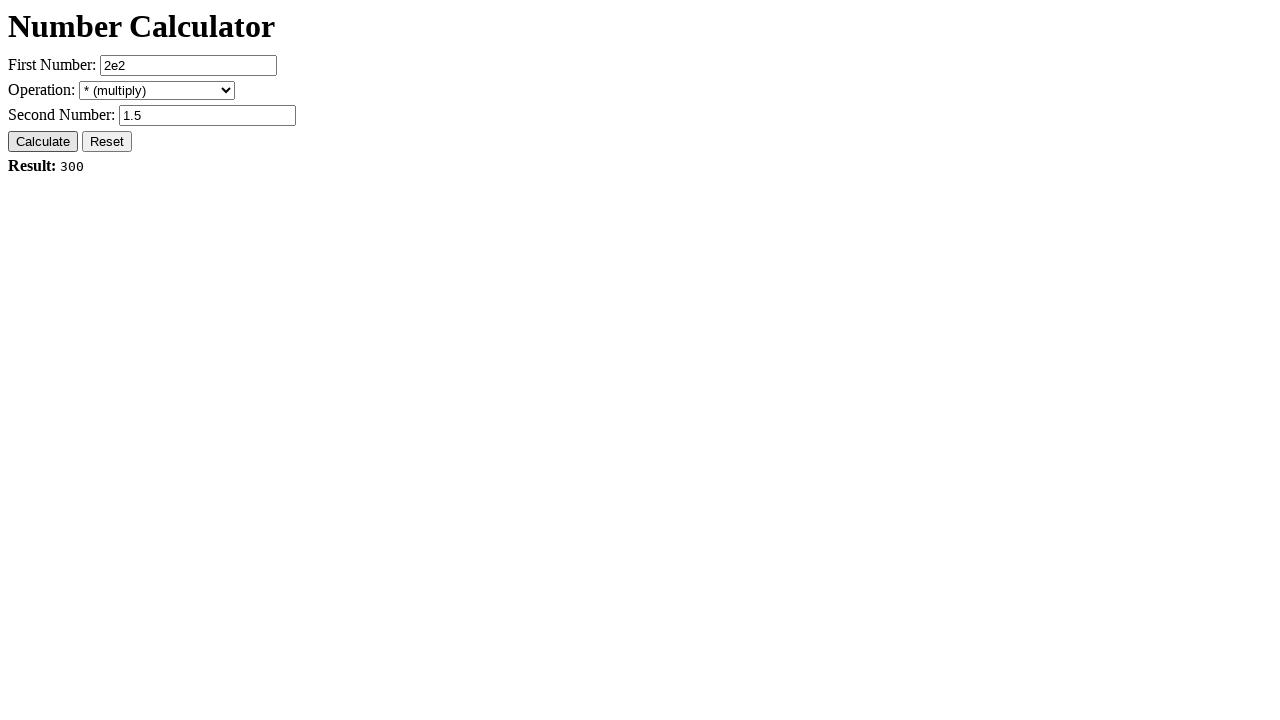

Verified result displays 'Result: 300' for 2e2 × 1.5
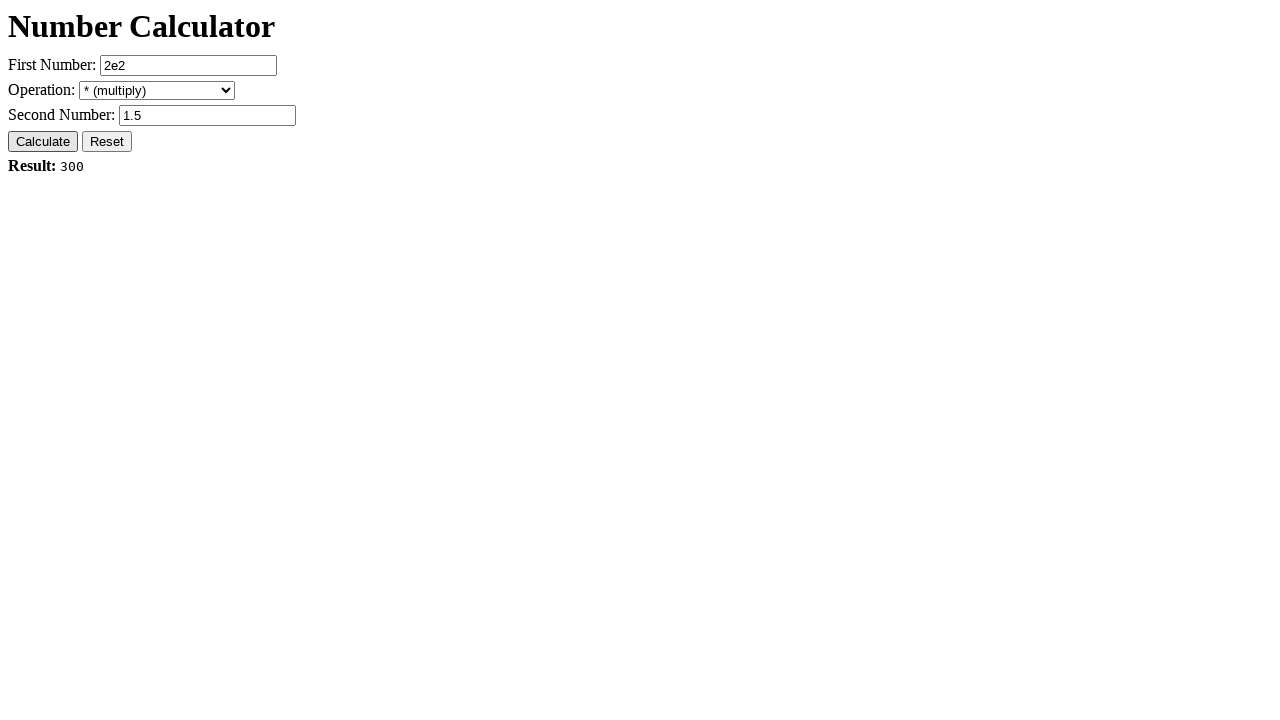

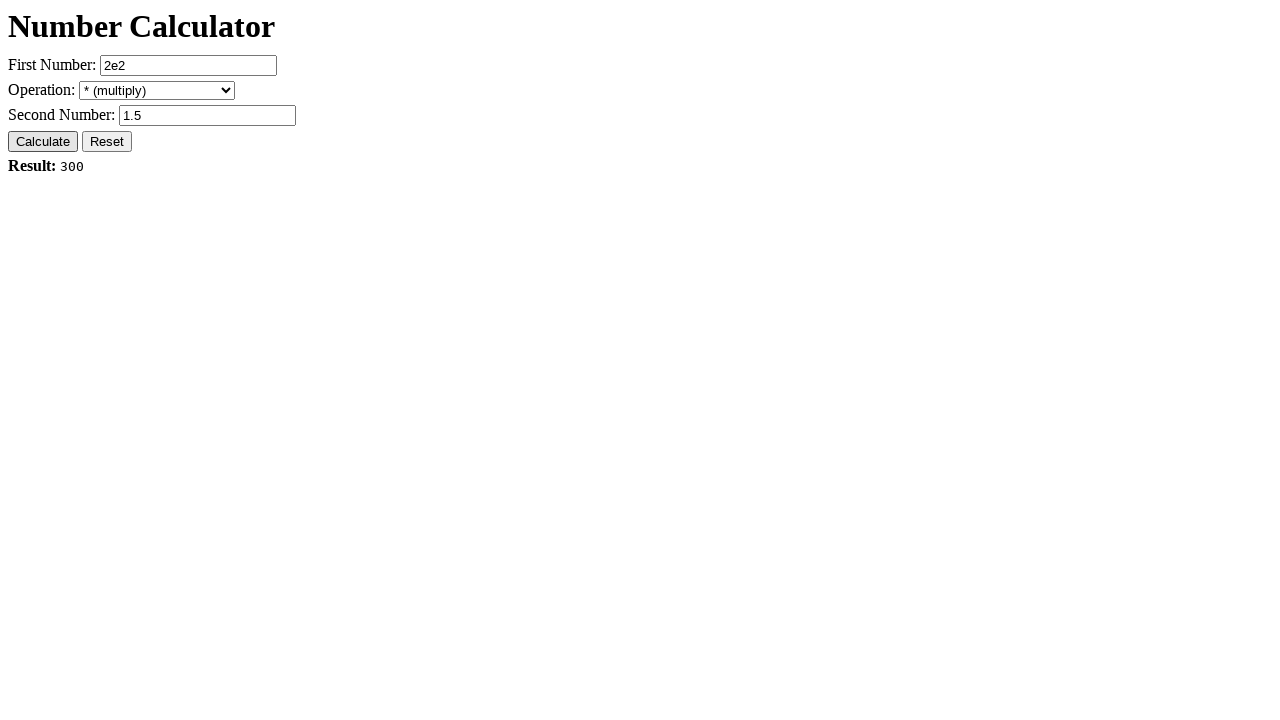